Navigates to DemoQA homepage and clicks on the Book Store Application tile to access the book store section

Starting URL: https://demoqa.com/

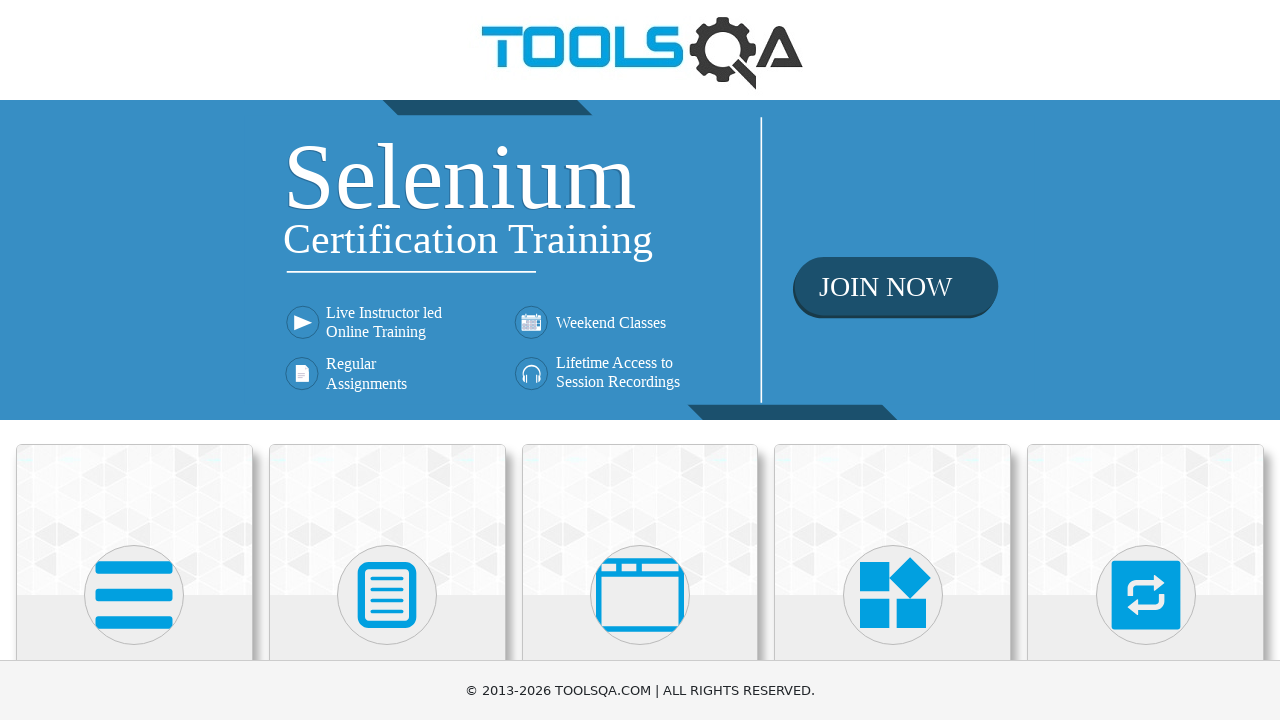

Waited for DemoQA homepage to fully load
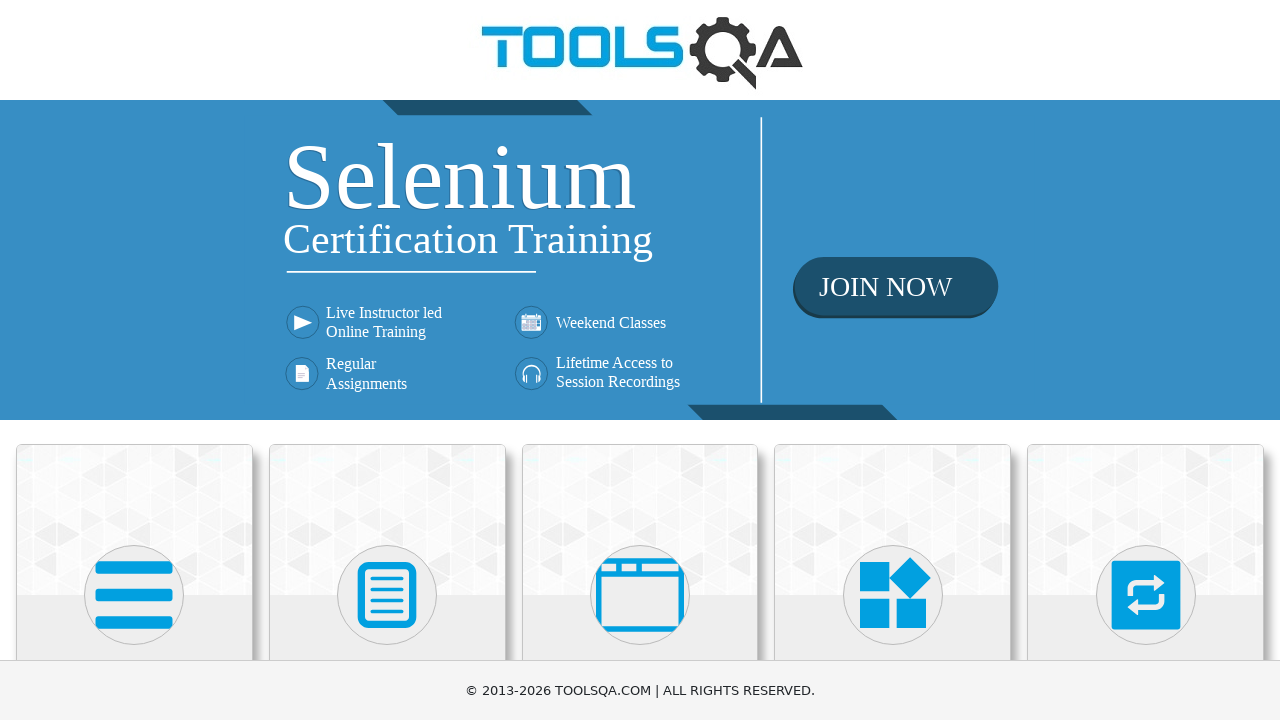

Clicked on the Book Store Application tile at (134, 420) on xpath=//*[text()='Book Store Application']/ancestor::div[@class='card mt-4 top-c
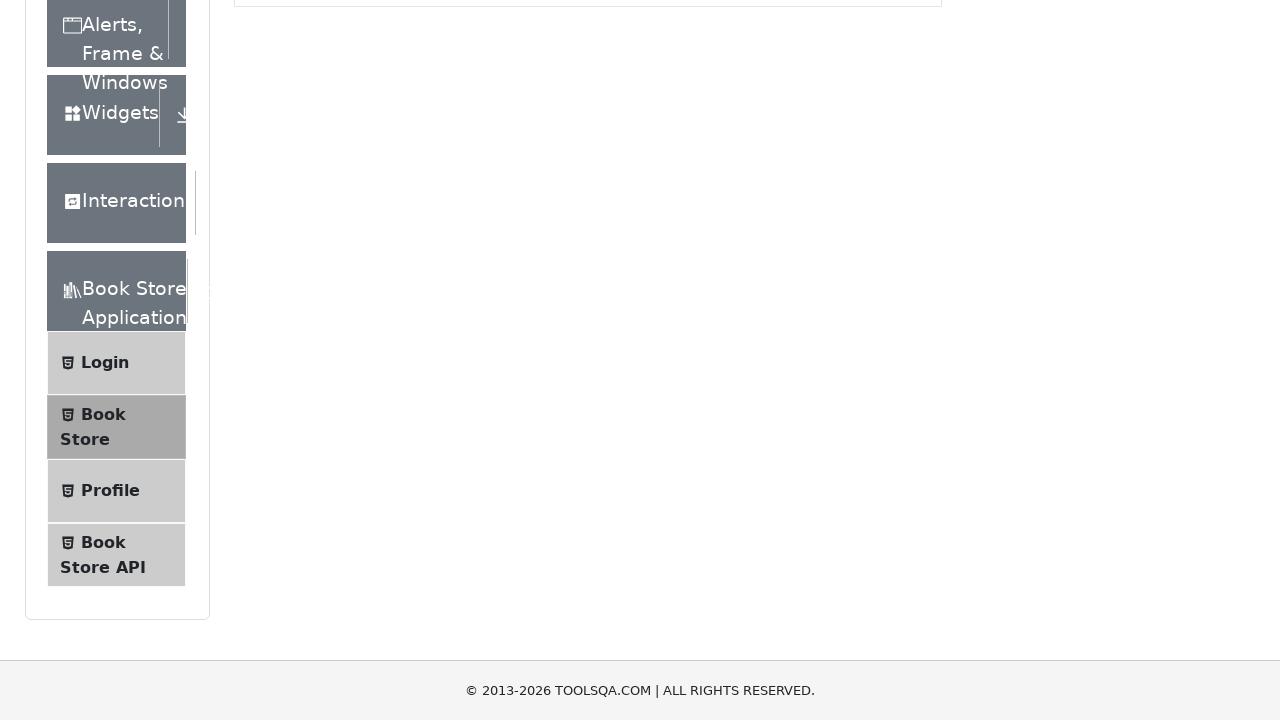

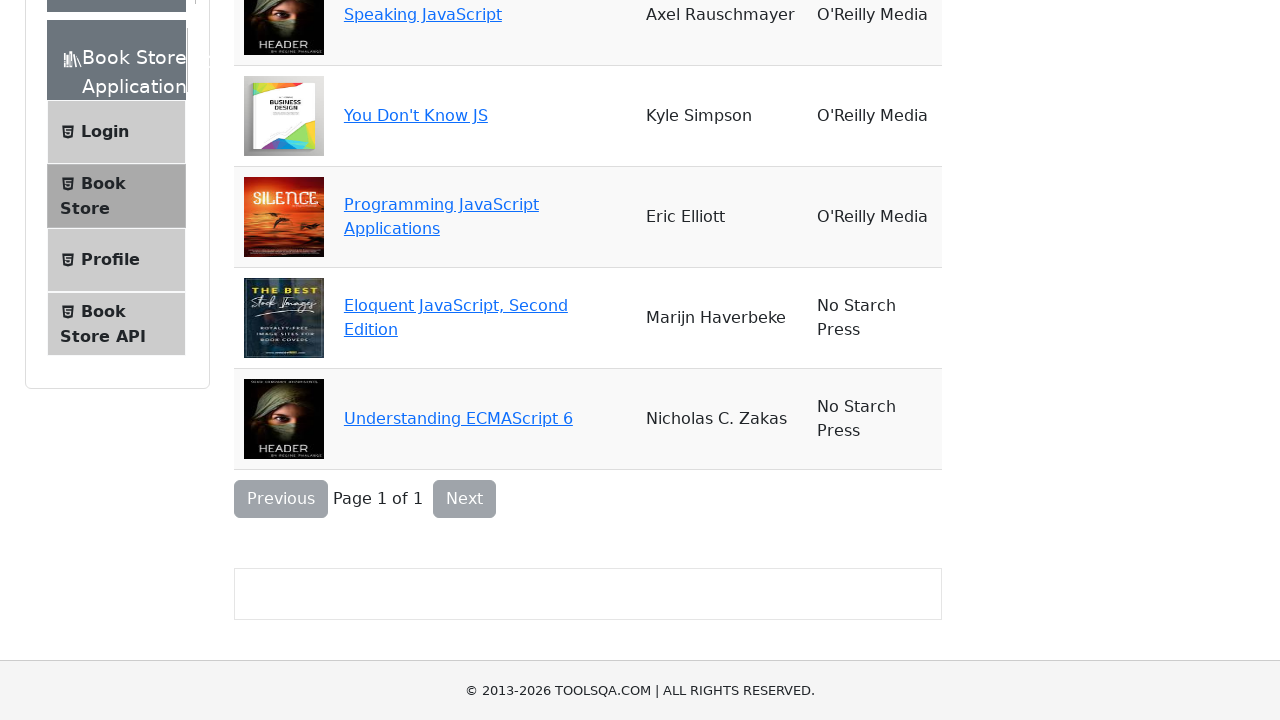